Tests the checkbox functionality on Herokuapp by navigating to the checkboxes exercise, ticking checkbox one, unticking checkbox two, and verifying the correct checkbox state

Starting URL: https://the-internet.herokuapp.com/

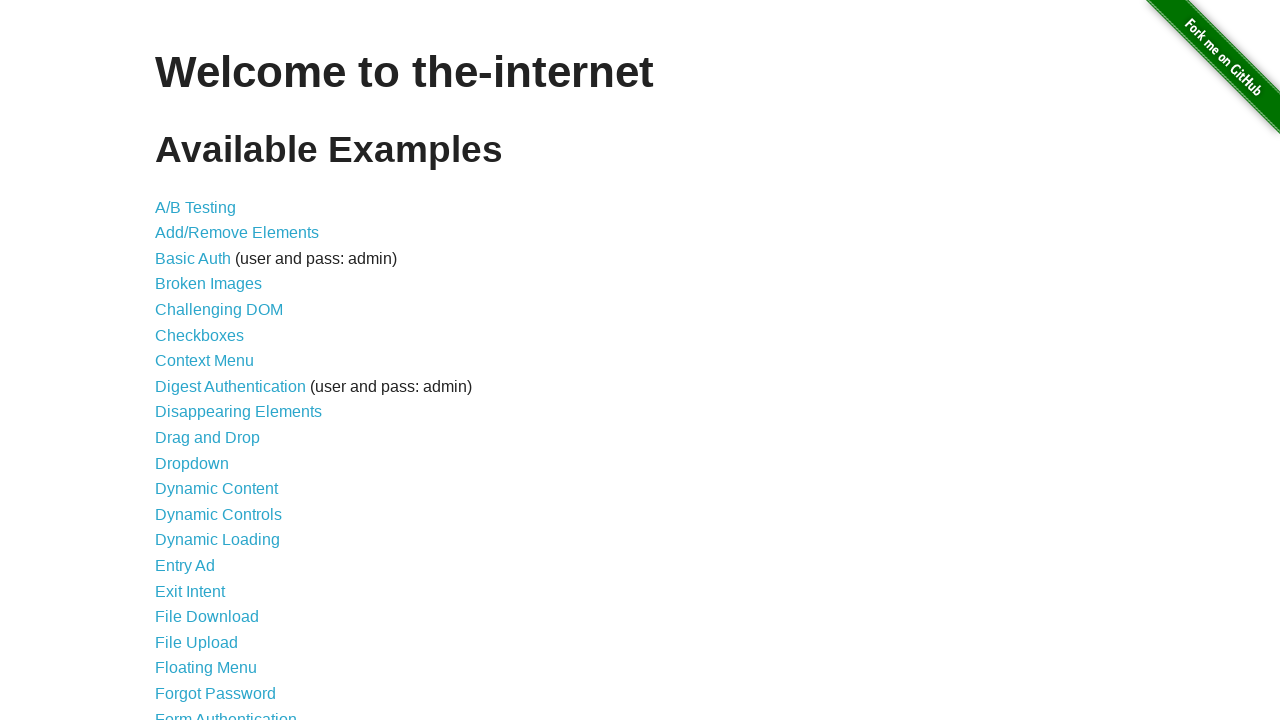

Clicked on the Checkboxes exercise link at (200, 335) on a[href='/checkboxes']
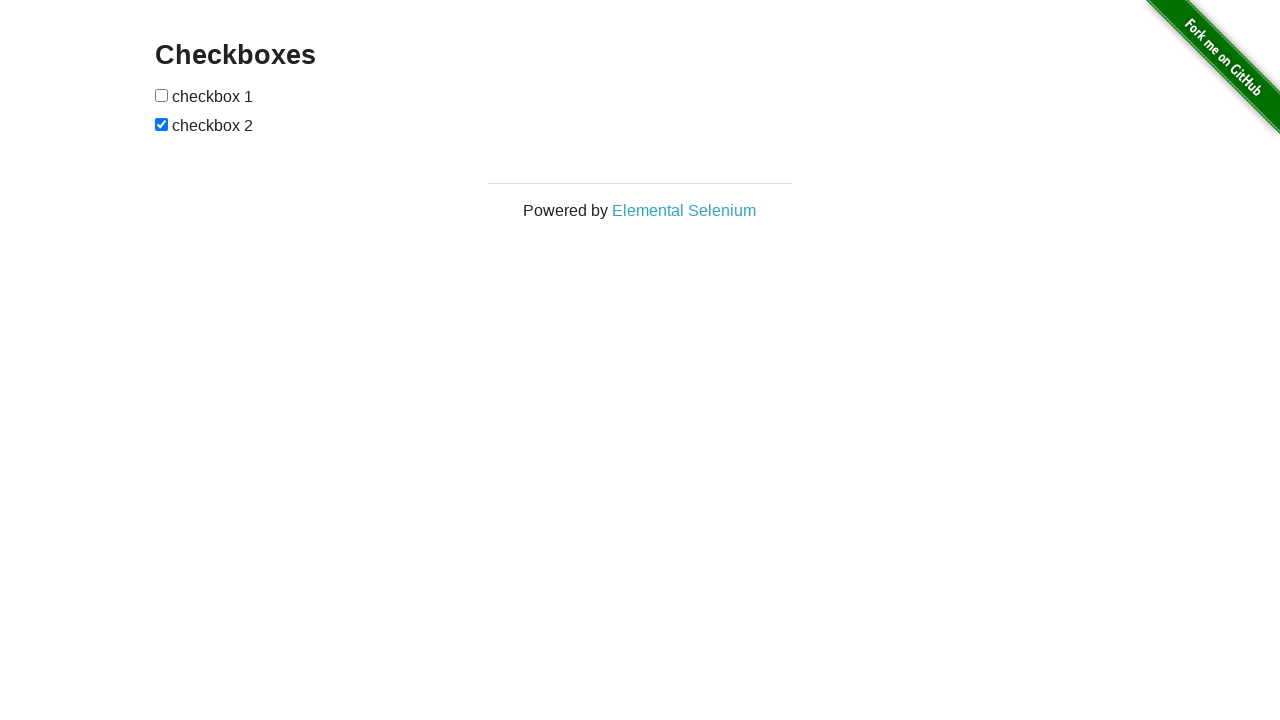

Checkboxes page loaded
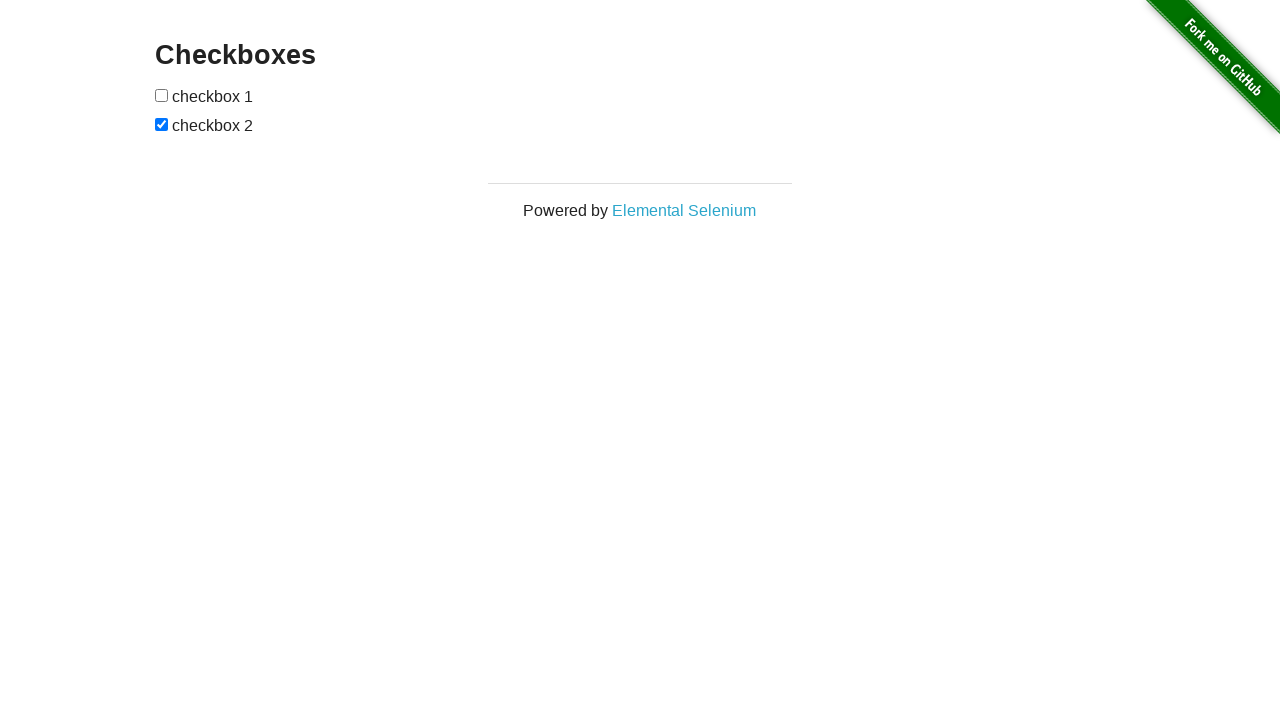

Located first checkbox element
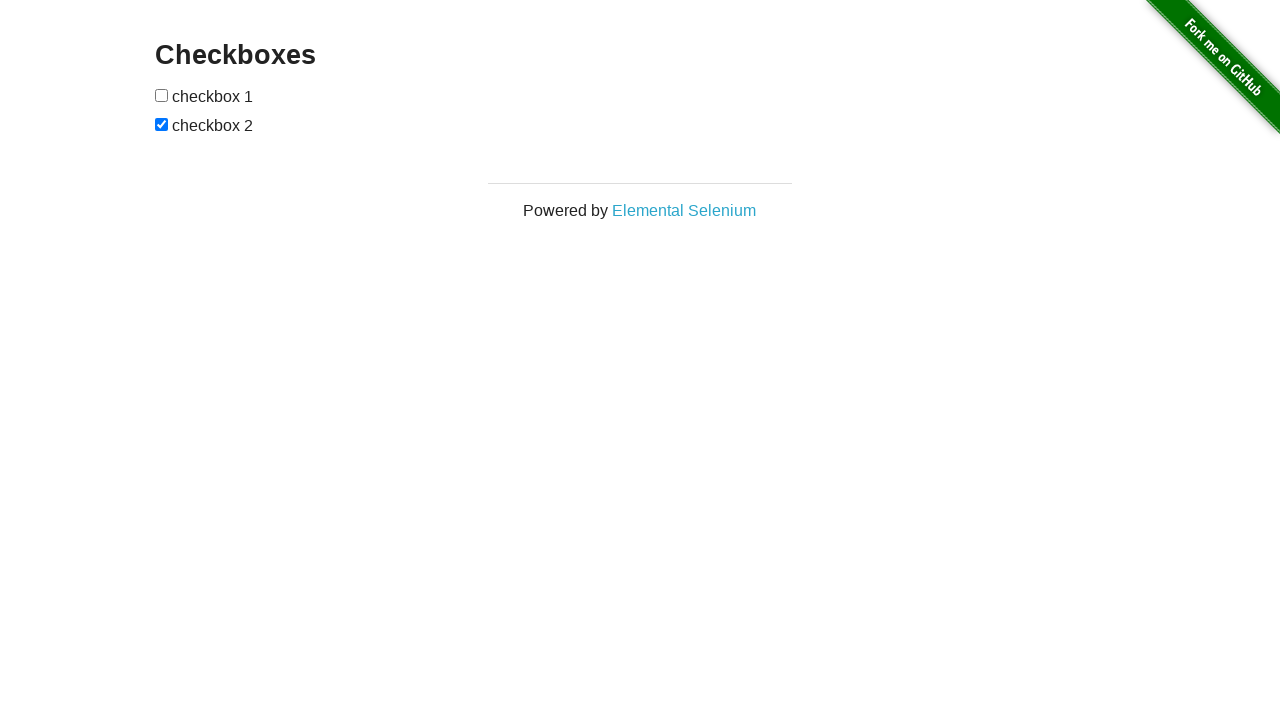

Located second checkbox element
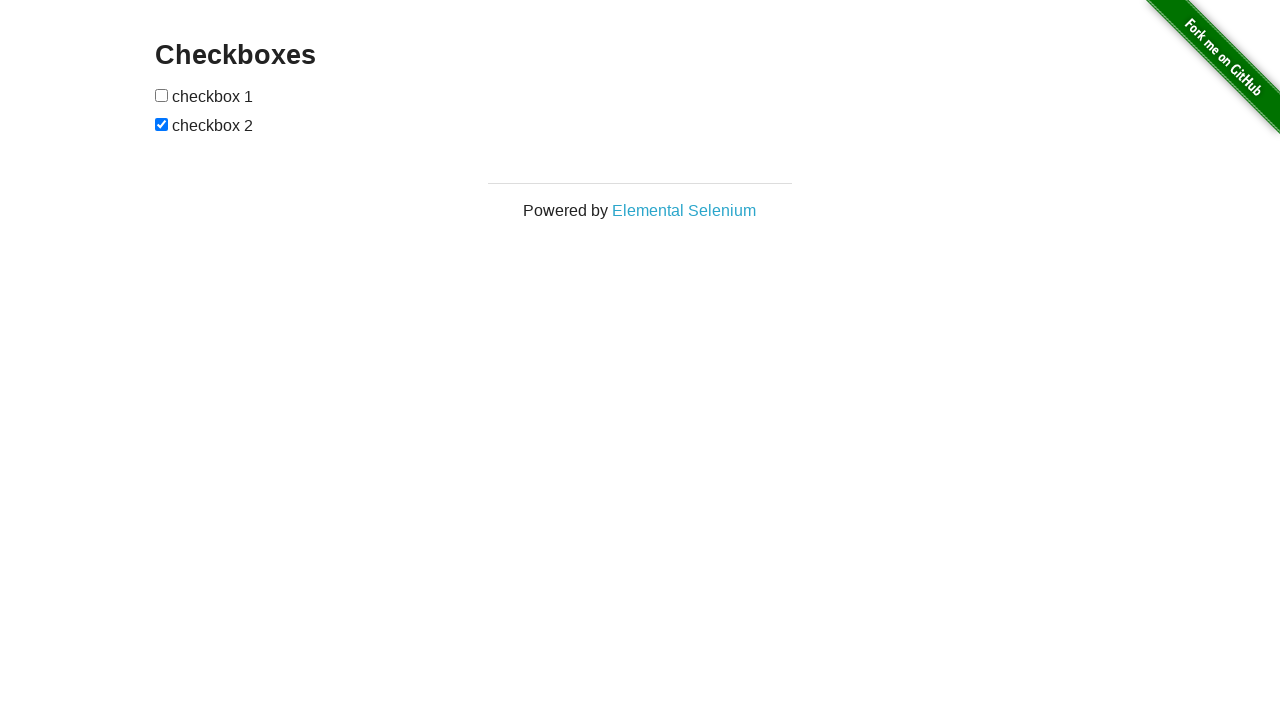

Ticked checkbox one at (162, 95) on #checkboxes input >> nth=0
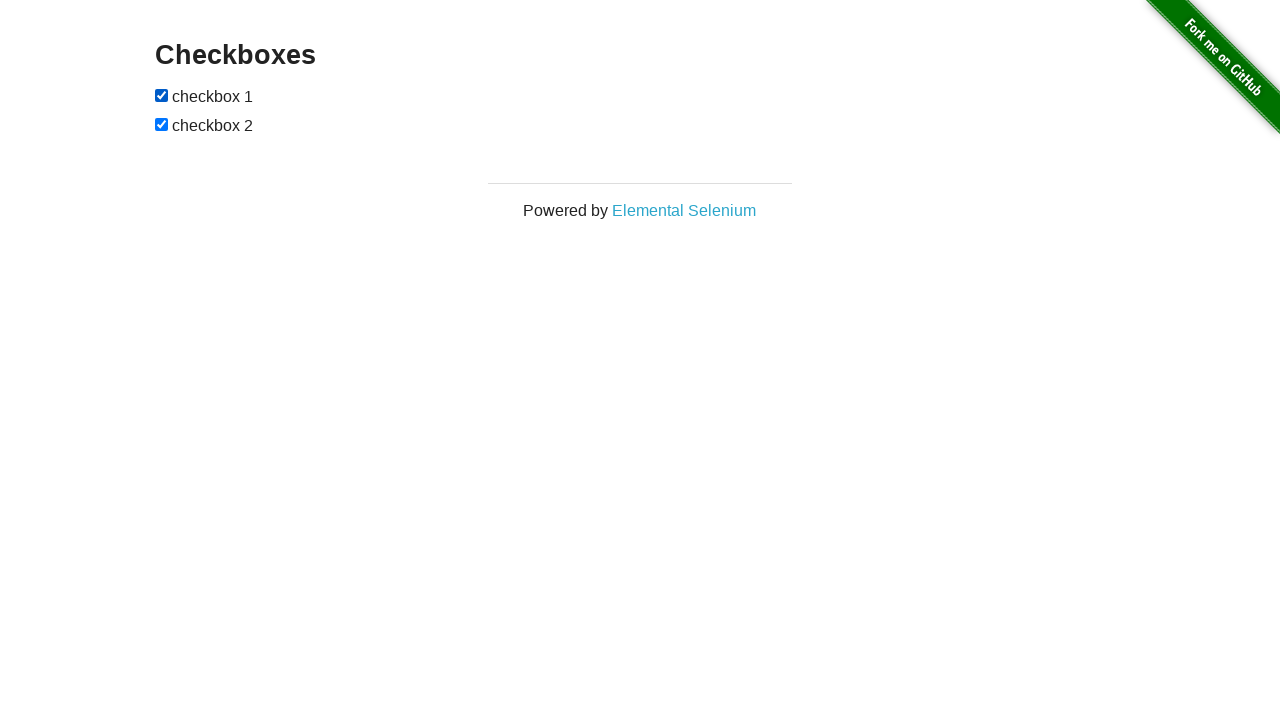

Unticked checkbox two at (162, 124) on #checkboxes input >> nth=1
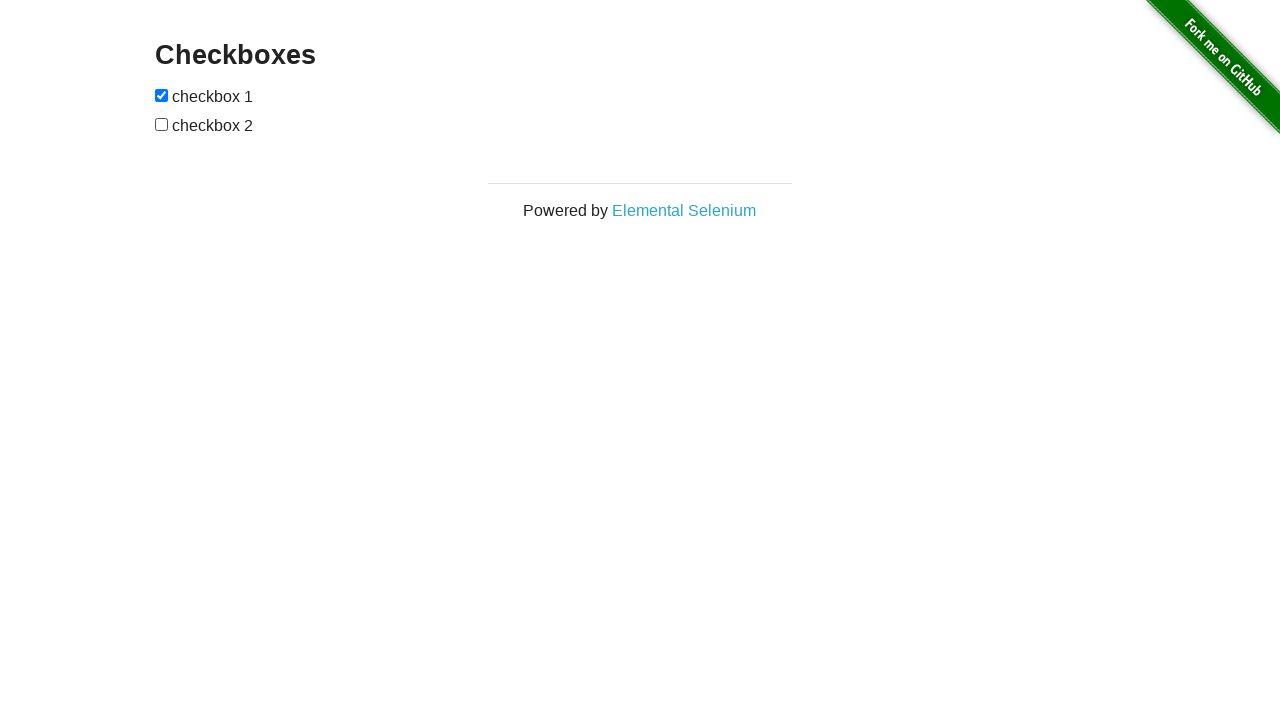

Verified that checkbox one is ticked
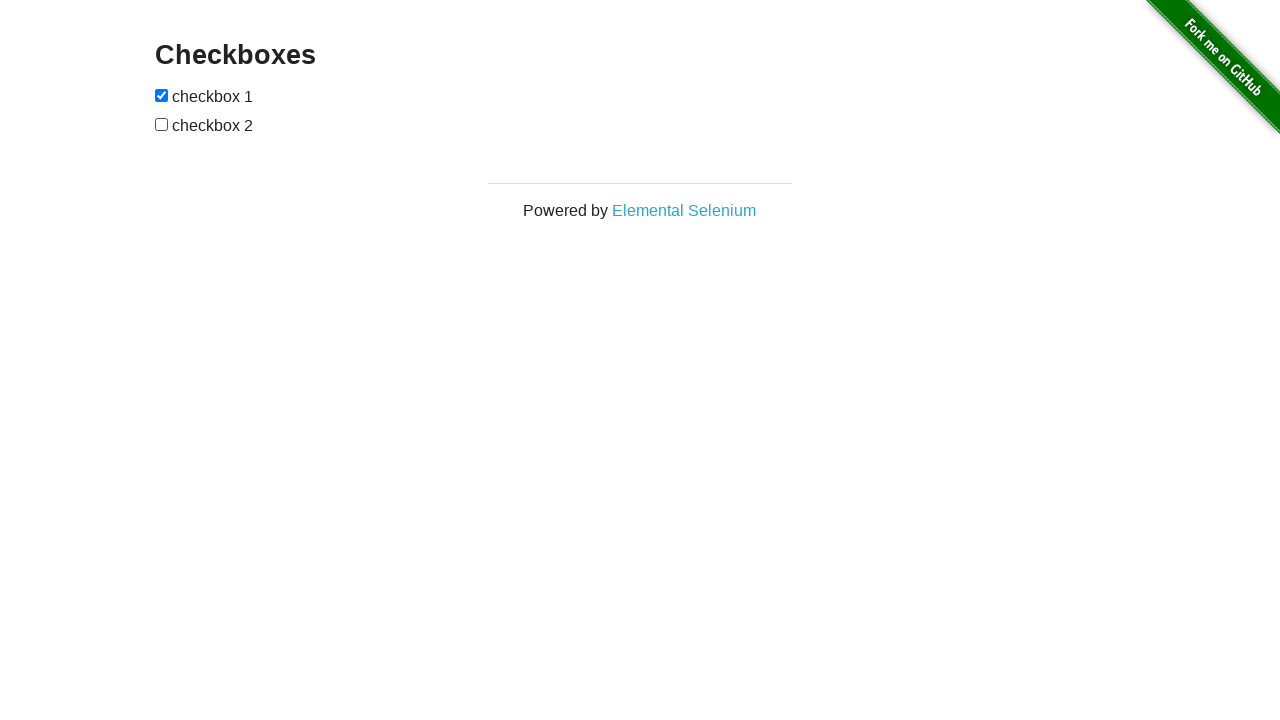

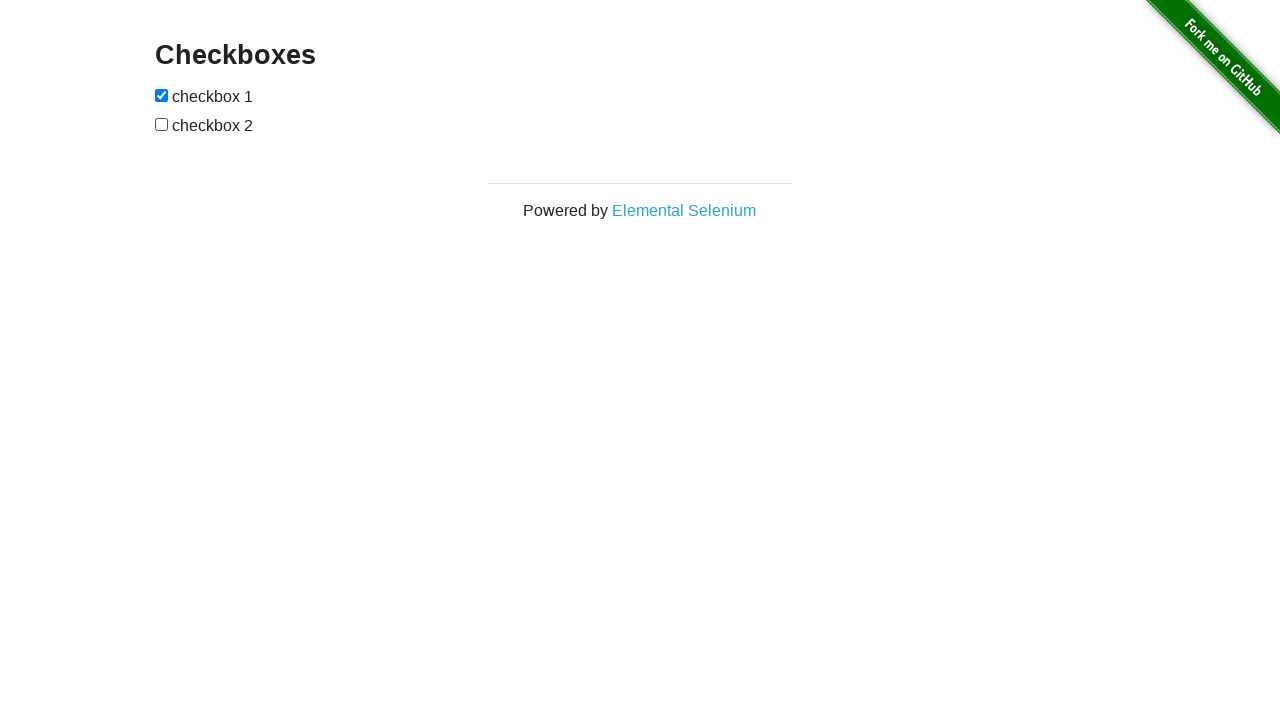